Tests the search functionality on Ajio.com by entering "Bags" in the search box and submitting the search query.

Starting URL: https://www.ajio.com/

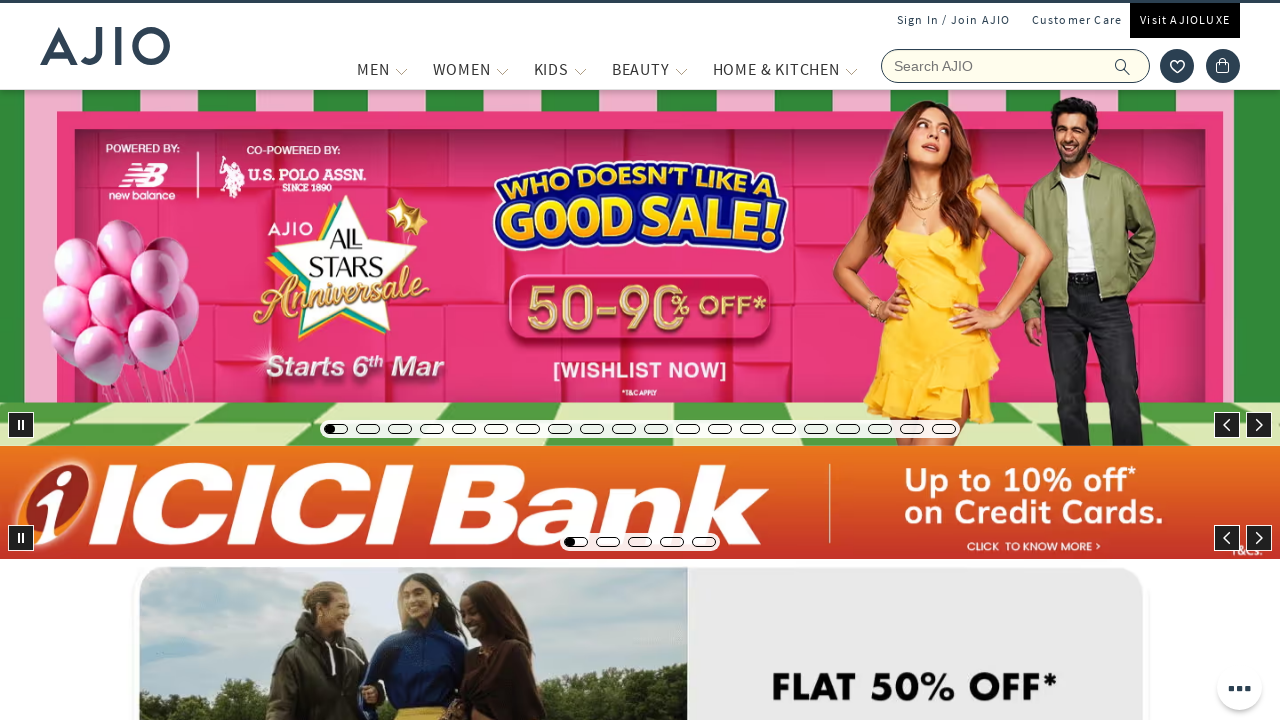

Filled search box with 'Bags' on input[aria-label='Search Ajio']
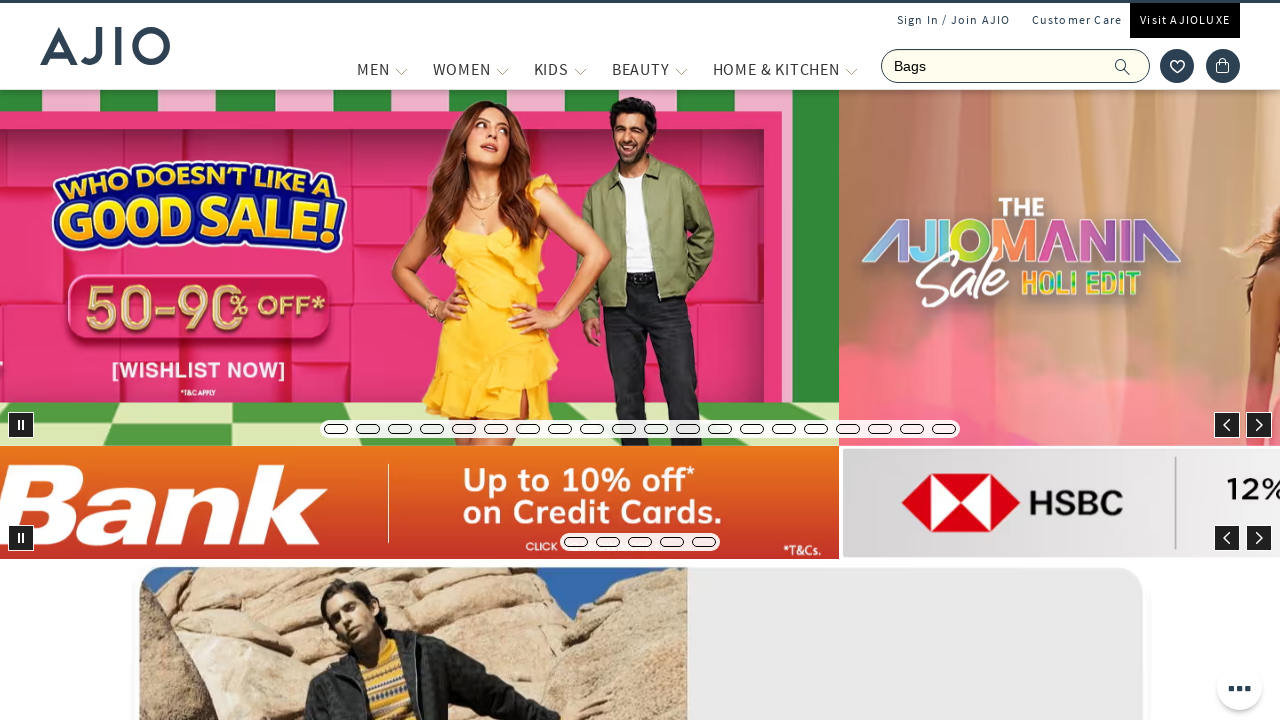

Pressed Enter to submit search query on input[aria-label='Search Ajio']
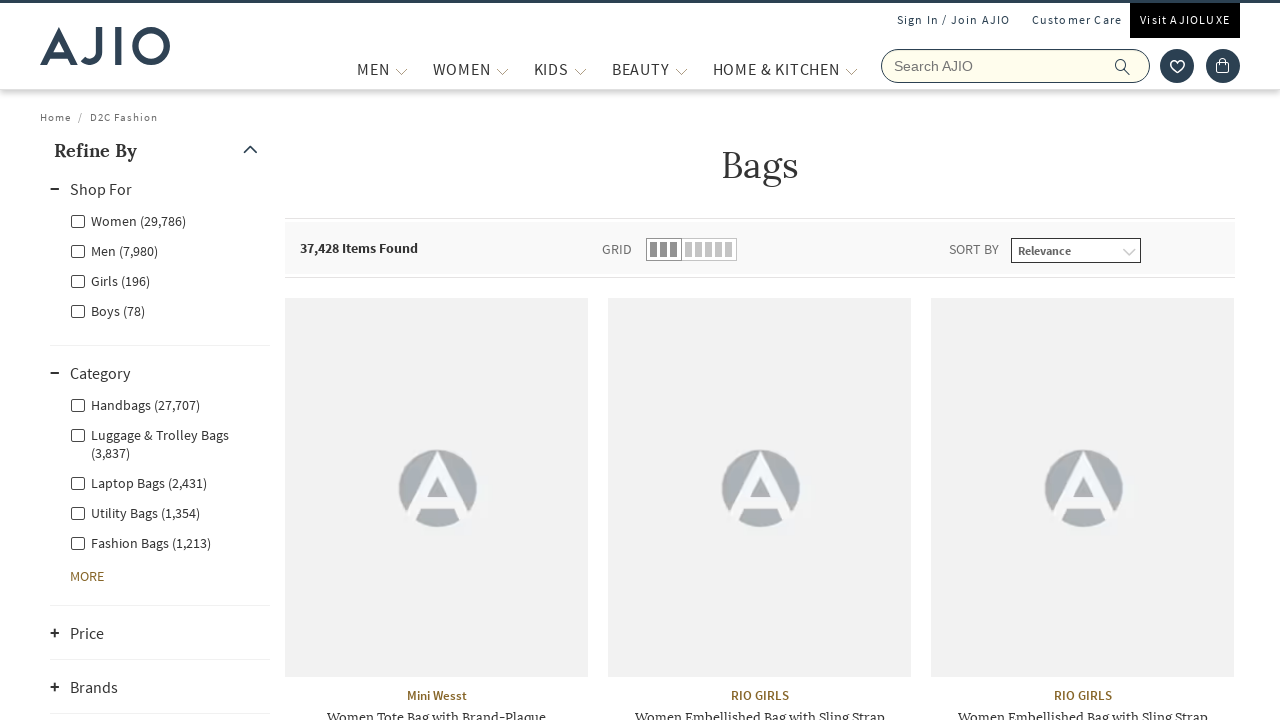

Search results loaded successfully
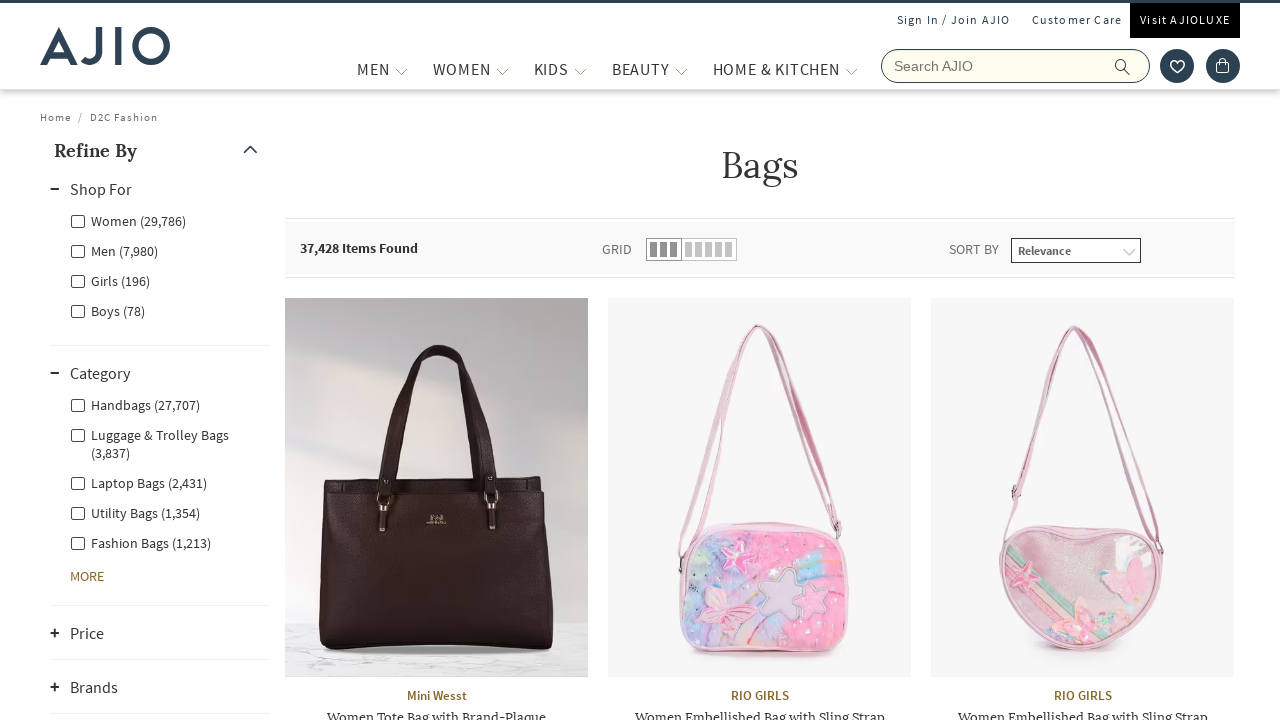

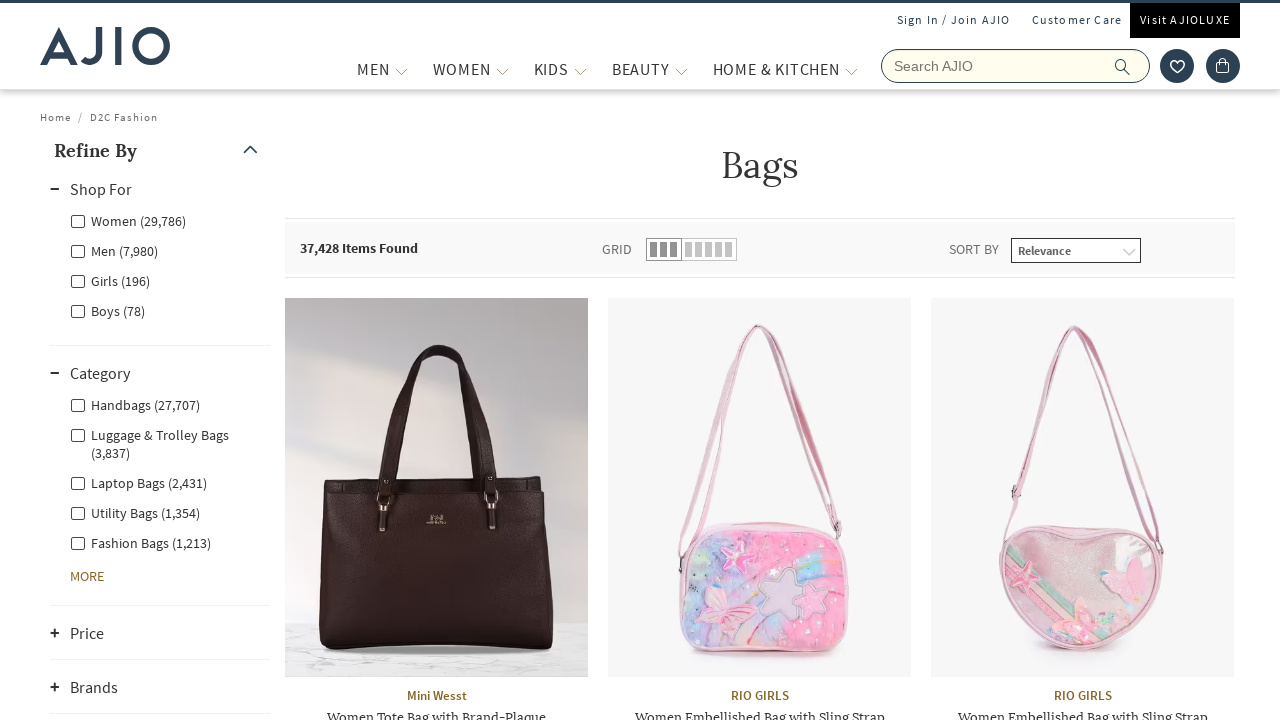